Tests the jQuery UI resizable widget by dragging the resize handle to expand the element by 400 pixels horizontally and 300 pixels vertically.

Starting URL: https://jqueryui.com/resources/demos/resizable/default.html

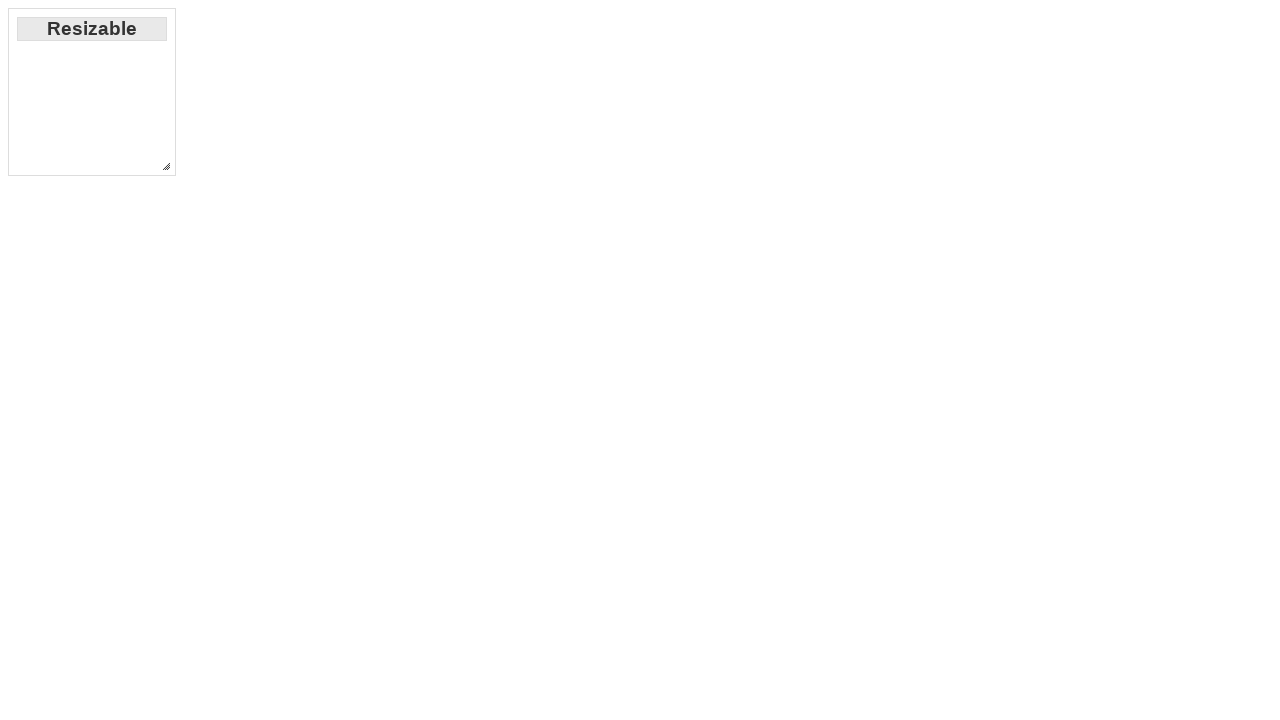

Located the resize handle (southeast corner)
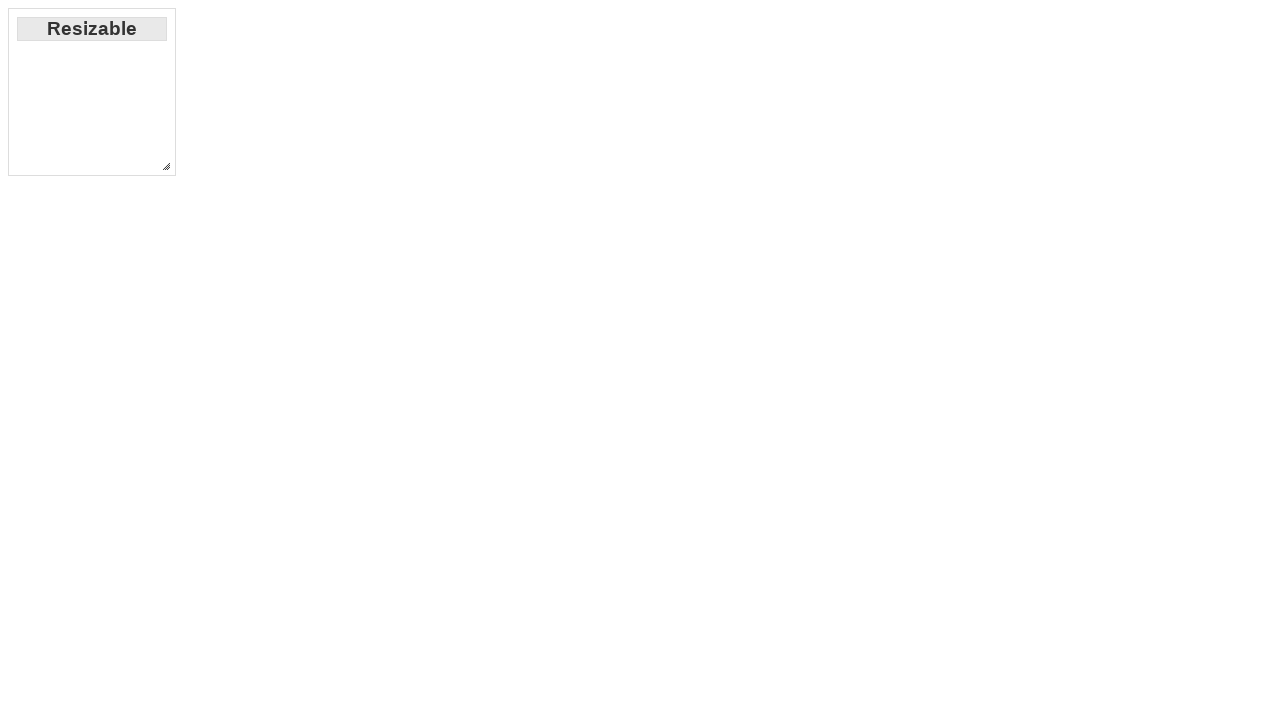

Retrieved bounding box of the resize handle
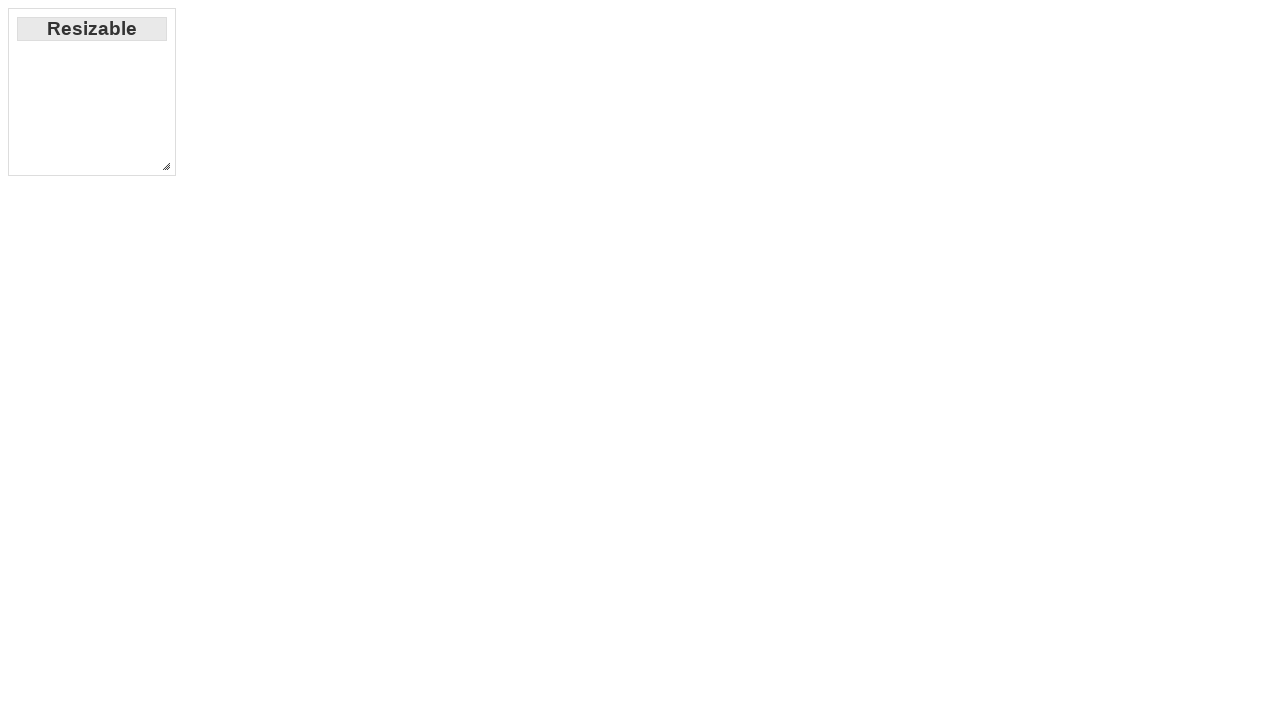

Moved mouse to the center of the resize handle at (166, 166)
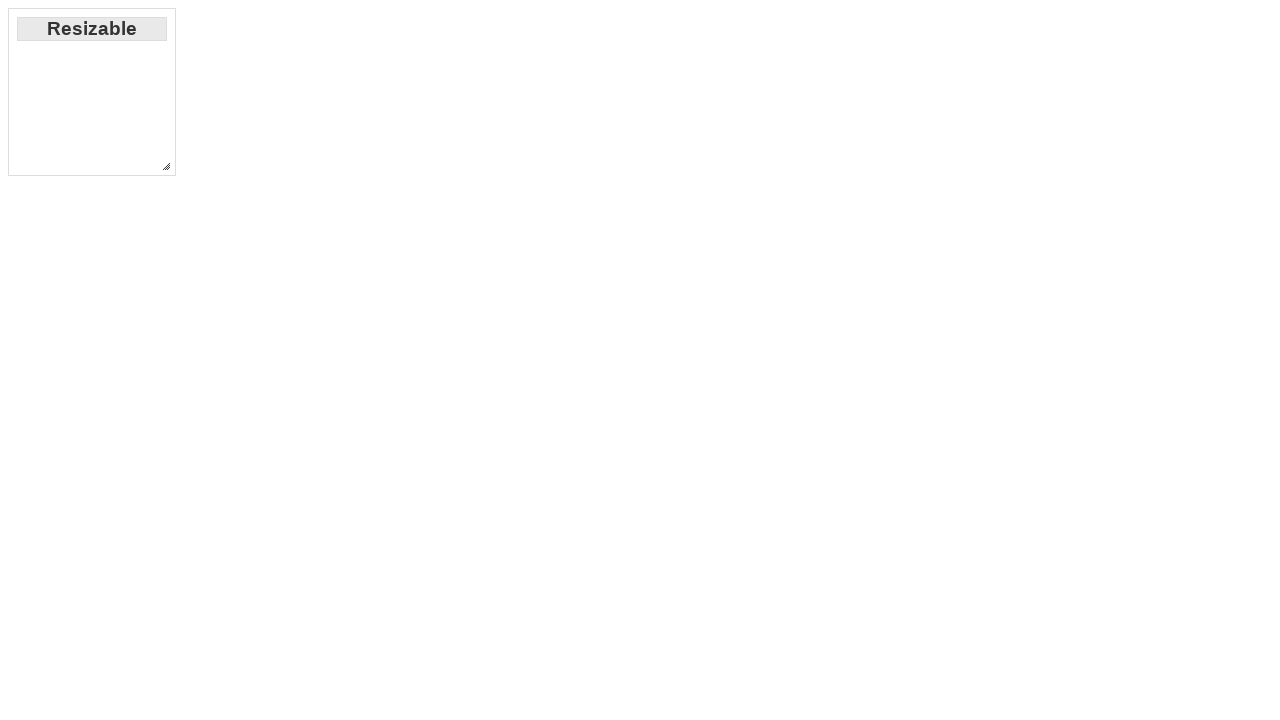

Pressed mouse button down on the resize handle at (166, 166)
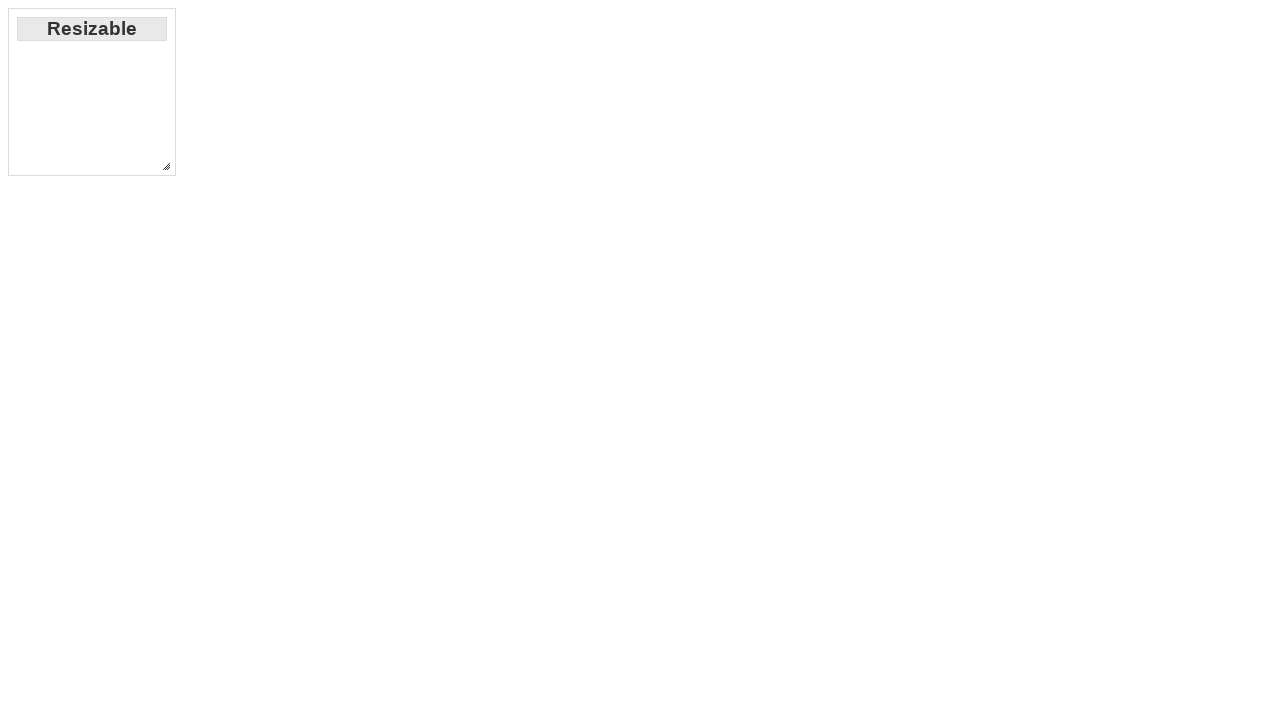

Dragged resize handle 400px right and 300px down at (566, 466)
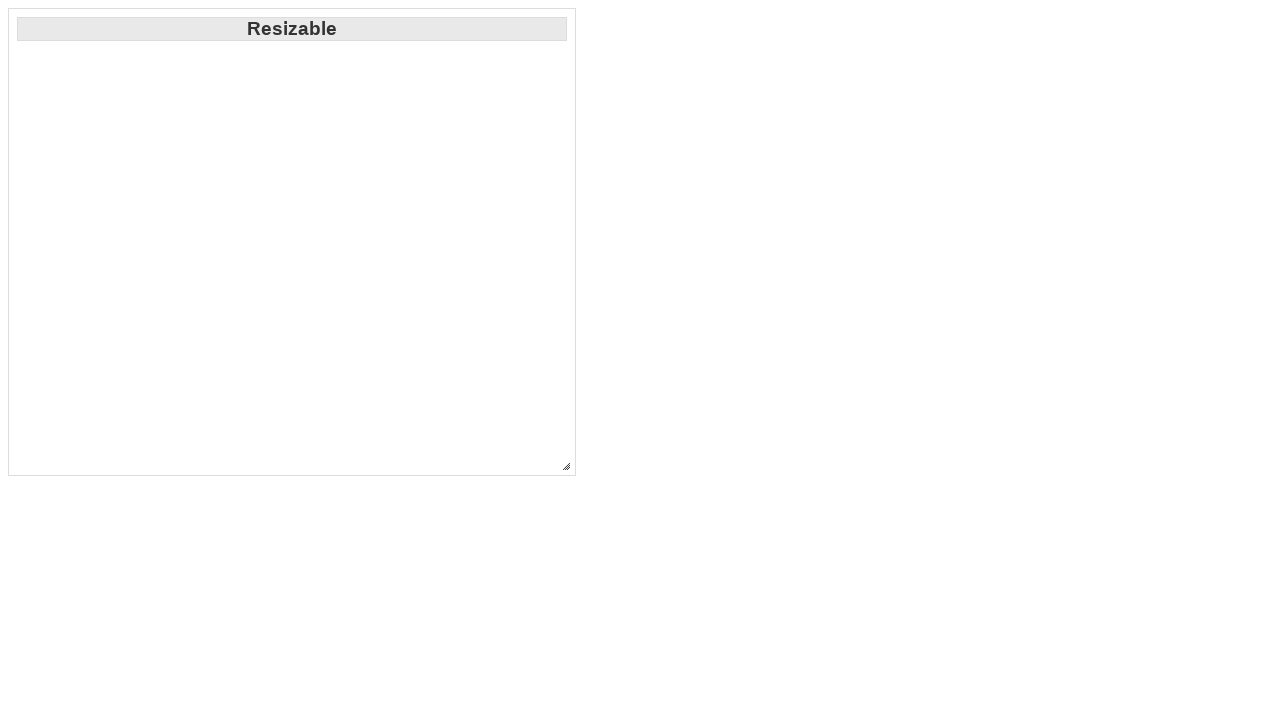

Released mouse button to complete resize at (566, 466)
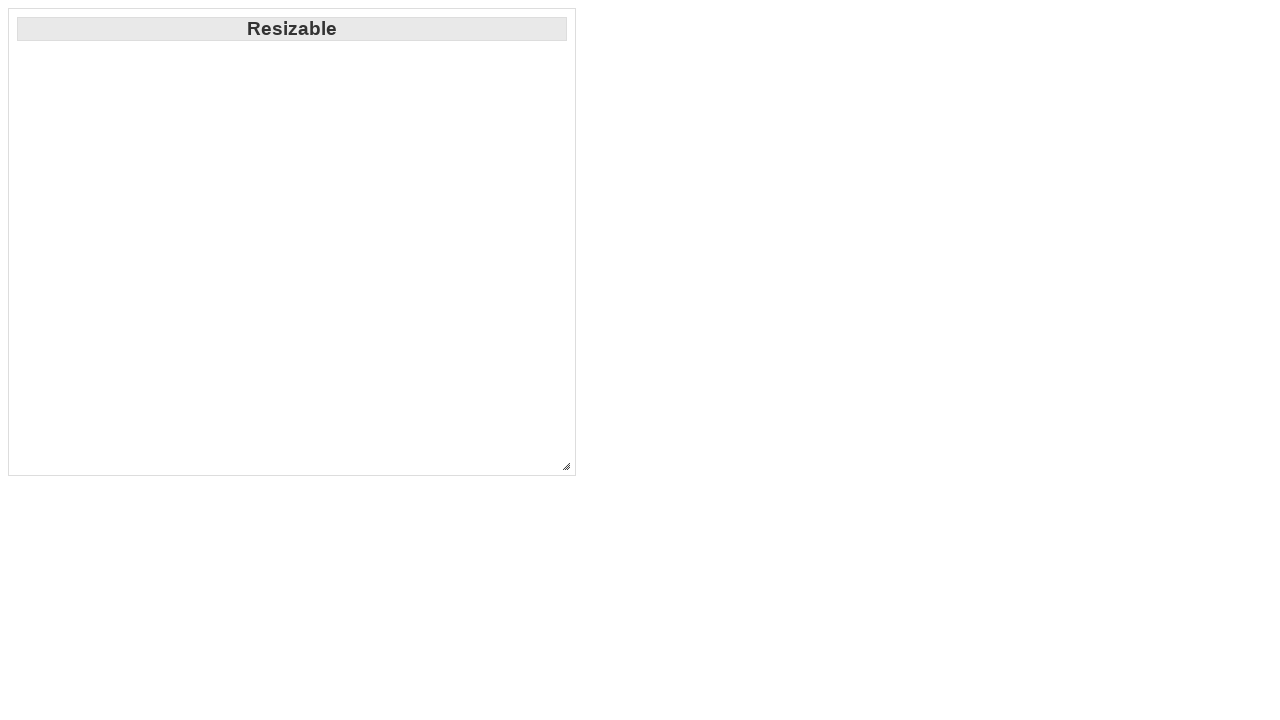

Waited 500ms for resize animation to complete
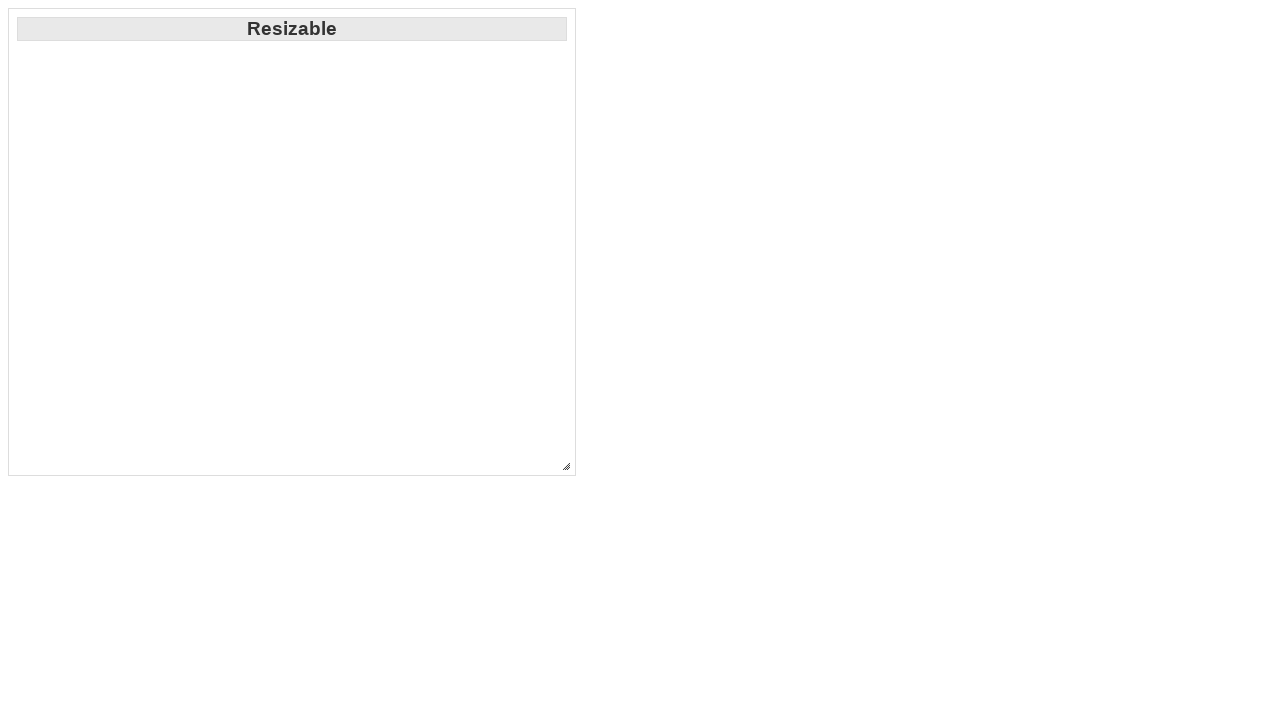

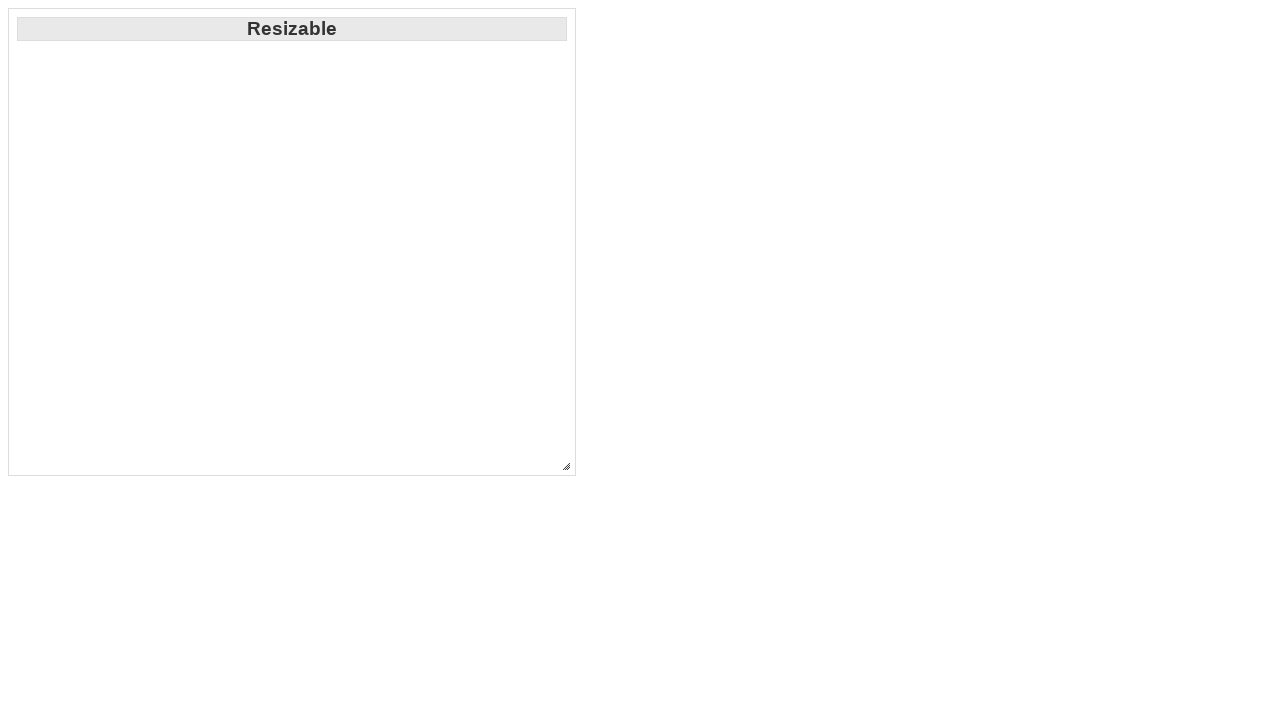